Tests checkbox handling by checking and unchecking multiple checkboxes on a tutorial page using first(), last(), and nth() selection methods.

Starting URL: http://www.tizag.com/htmlT/htmlcheckboxes.php

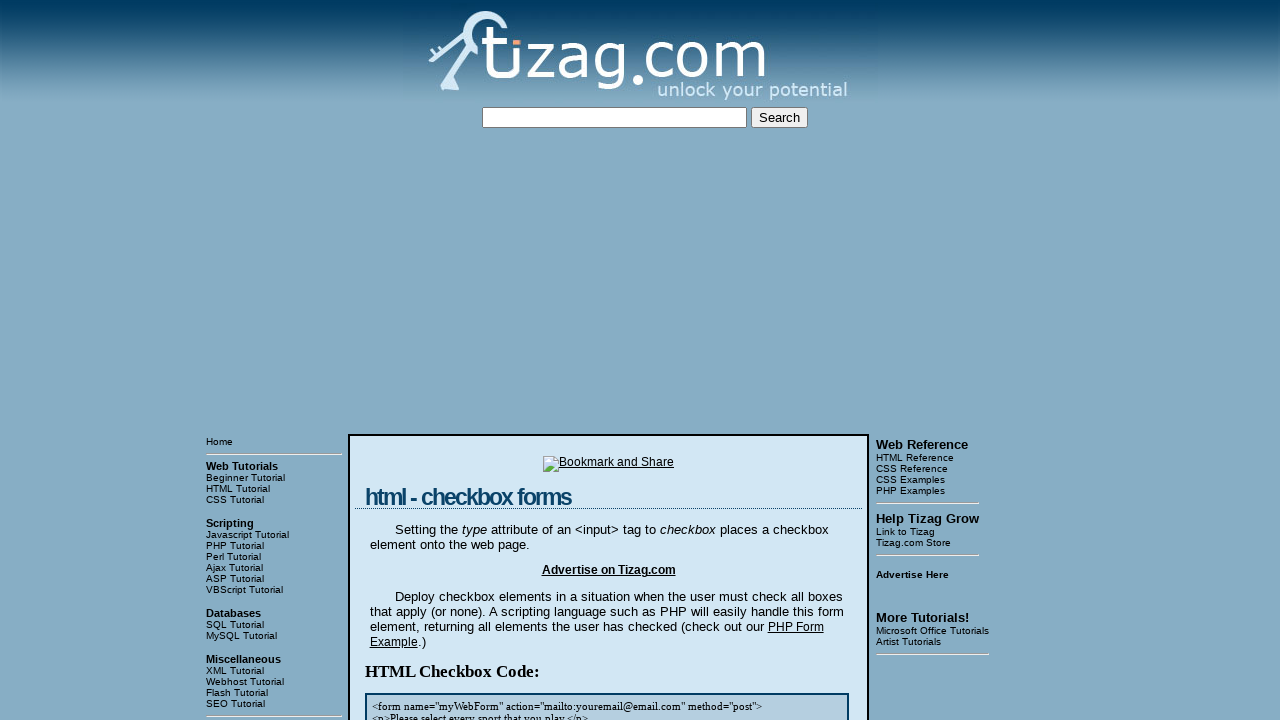

Located all checkboxes on the page
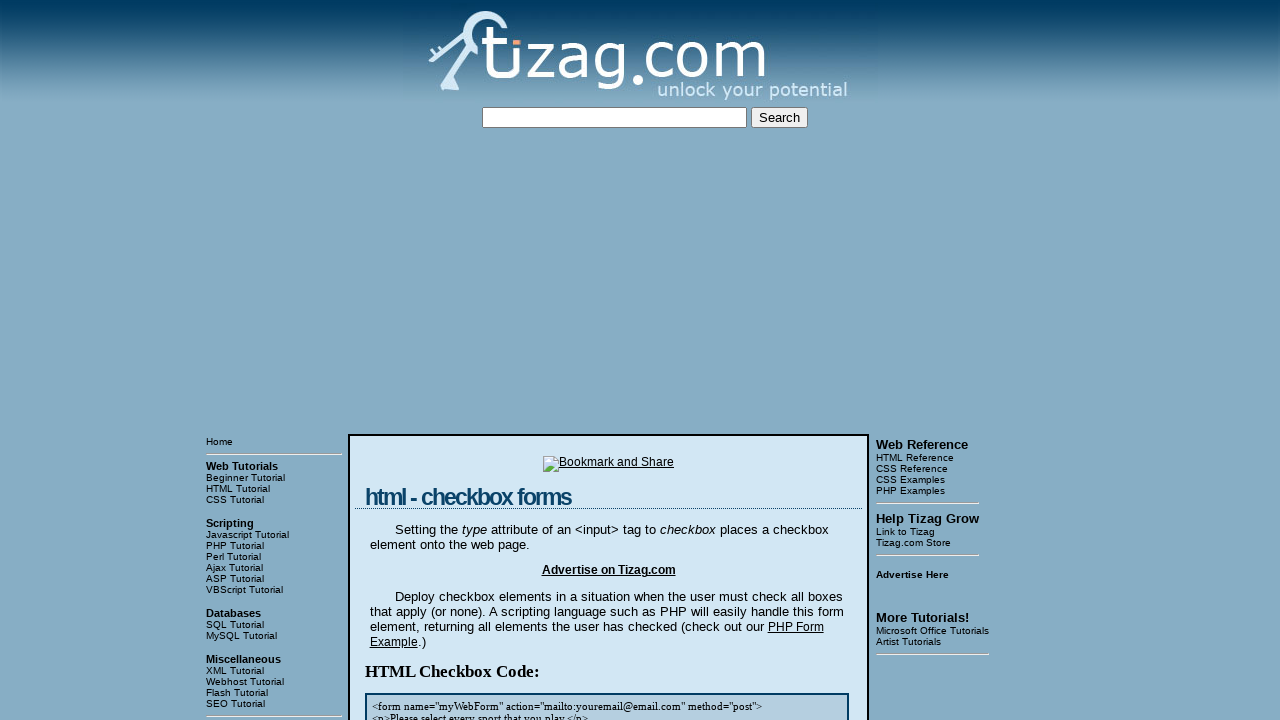

Checked the first checkbox at (422, 360) on input[type="checkbox"] >> nth=0
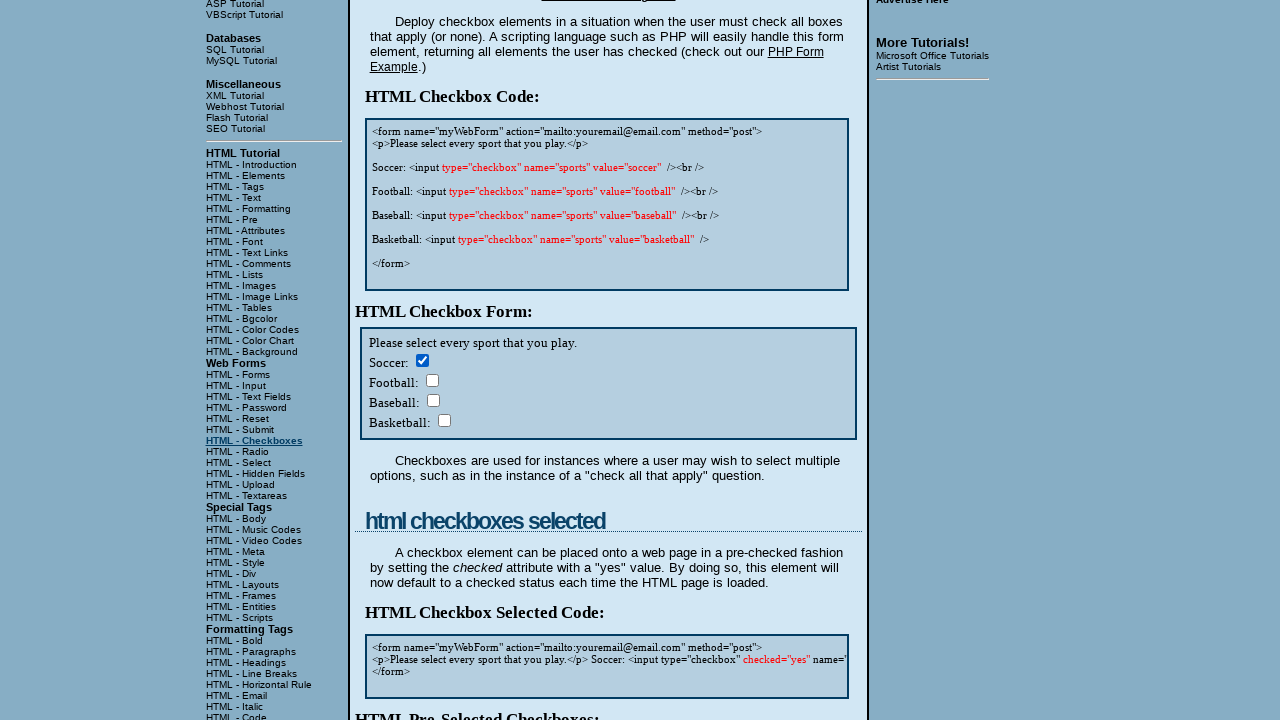

Checked the last checkbox on input[type="checkbox"] >> nth=-1
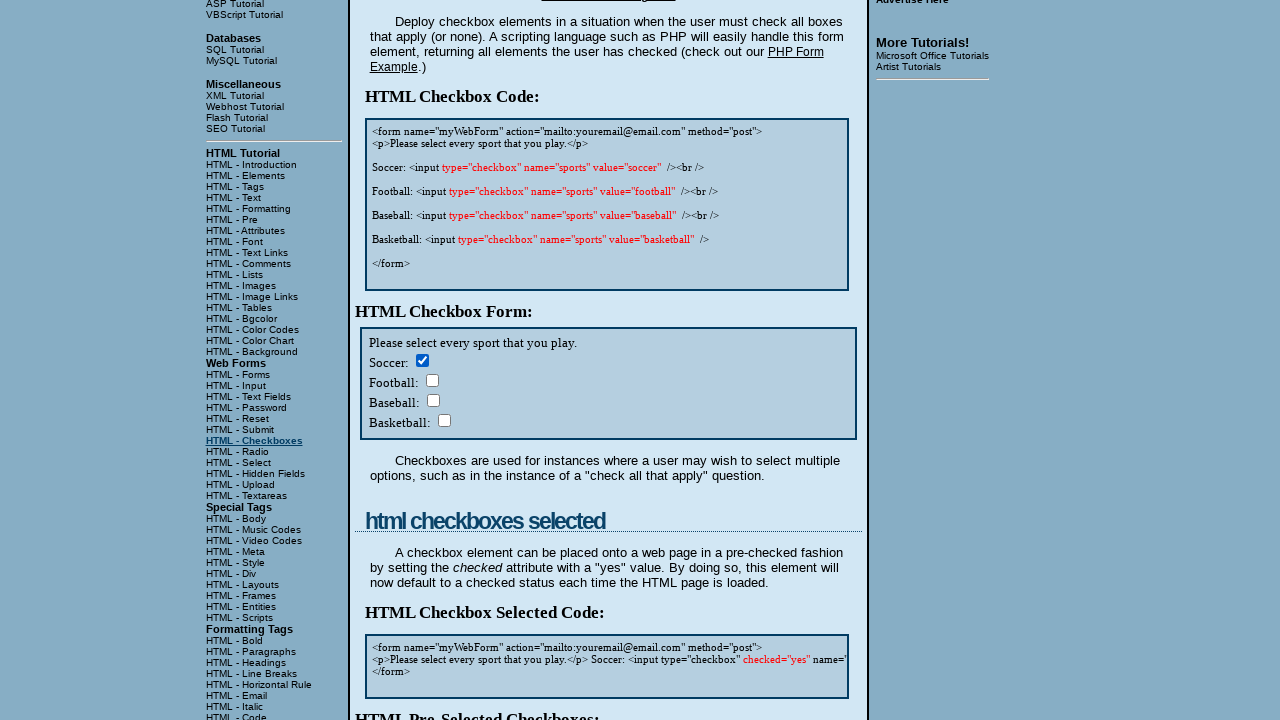

Checked the checkbox at index 2 at (433, 400) on input[type="checkbox"] >> nth=2
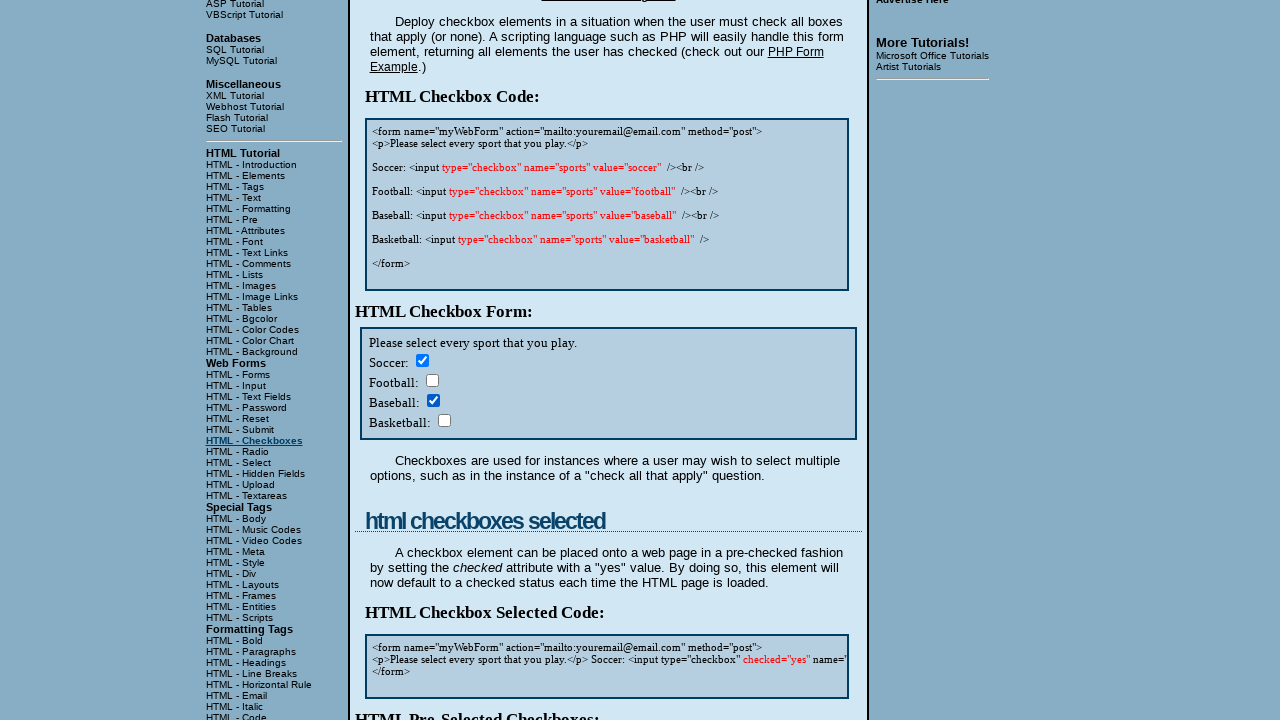

Unchecked the first checkbox at (422, 360) on input[type="checkbox"] >> nth=0
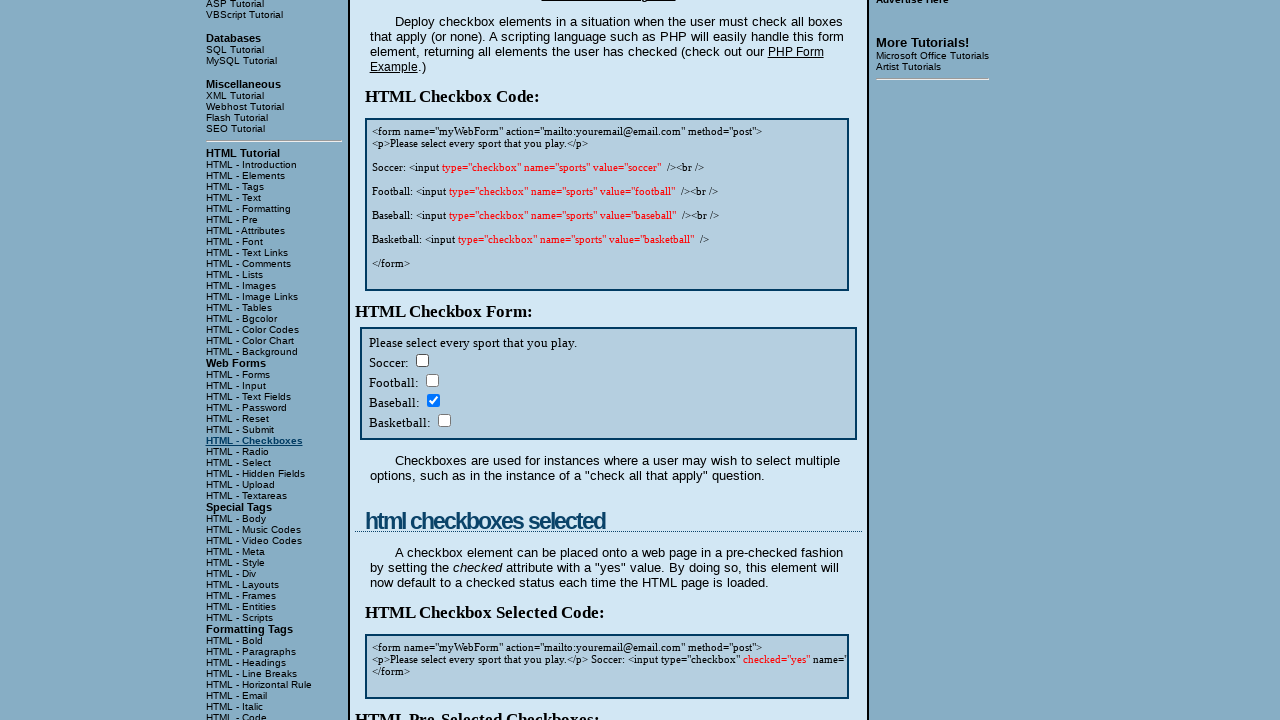

Verified checkbox at index 0 state: False
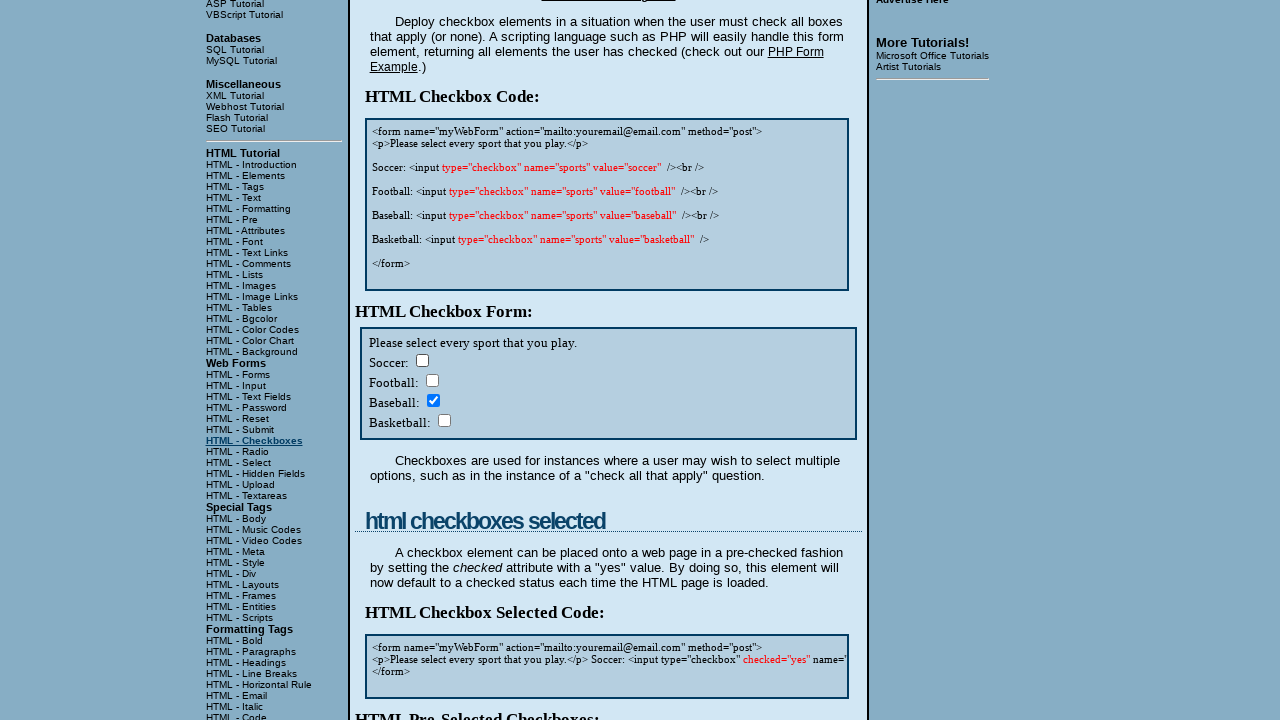

Verified checkbox at index 1 state: False
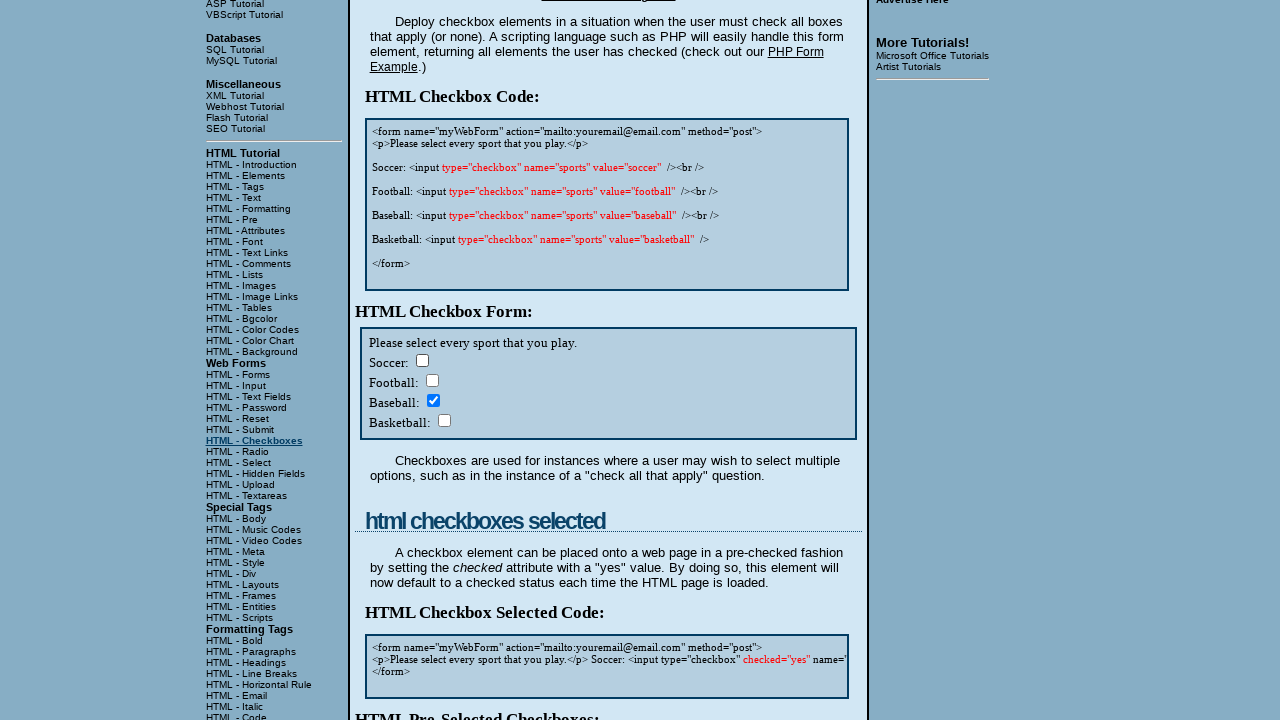

Verified checkbox at index 2 state: True
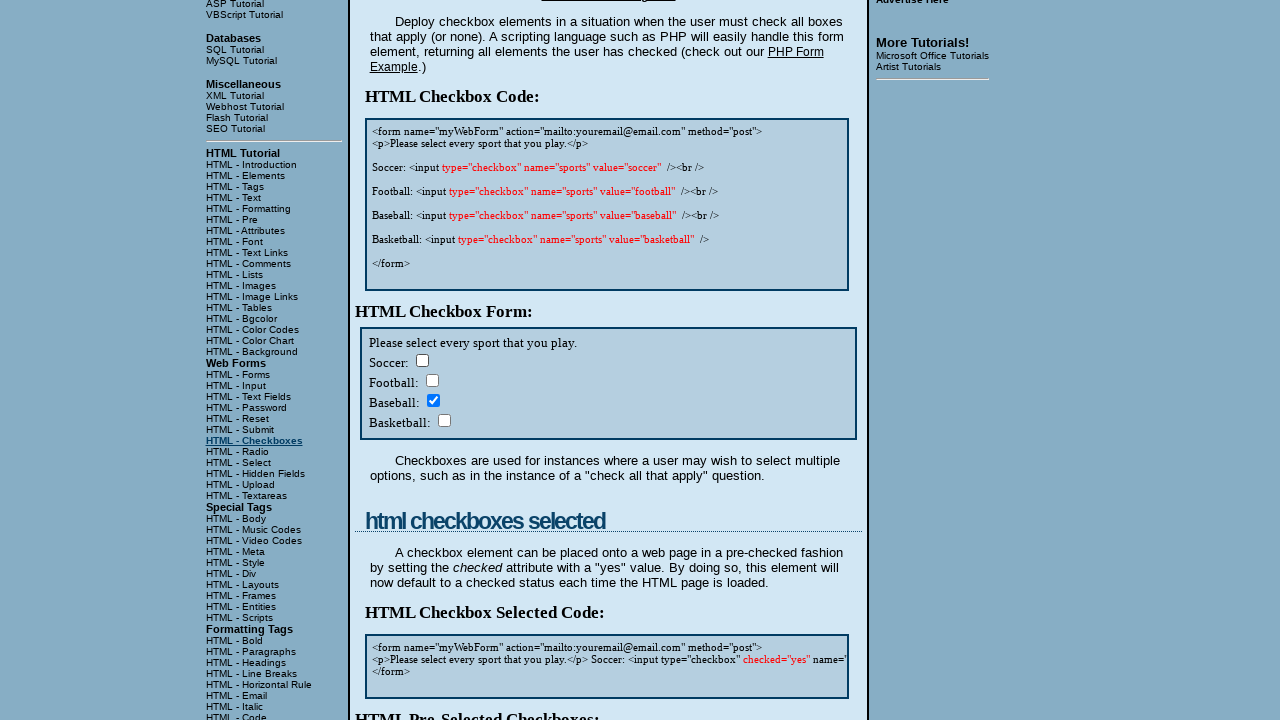

Verified checkbox at index 3 state: False
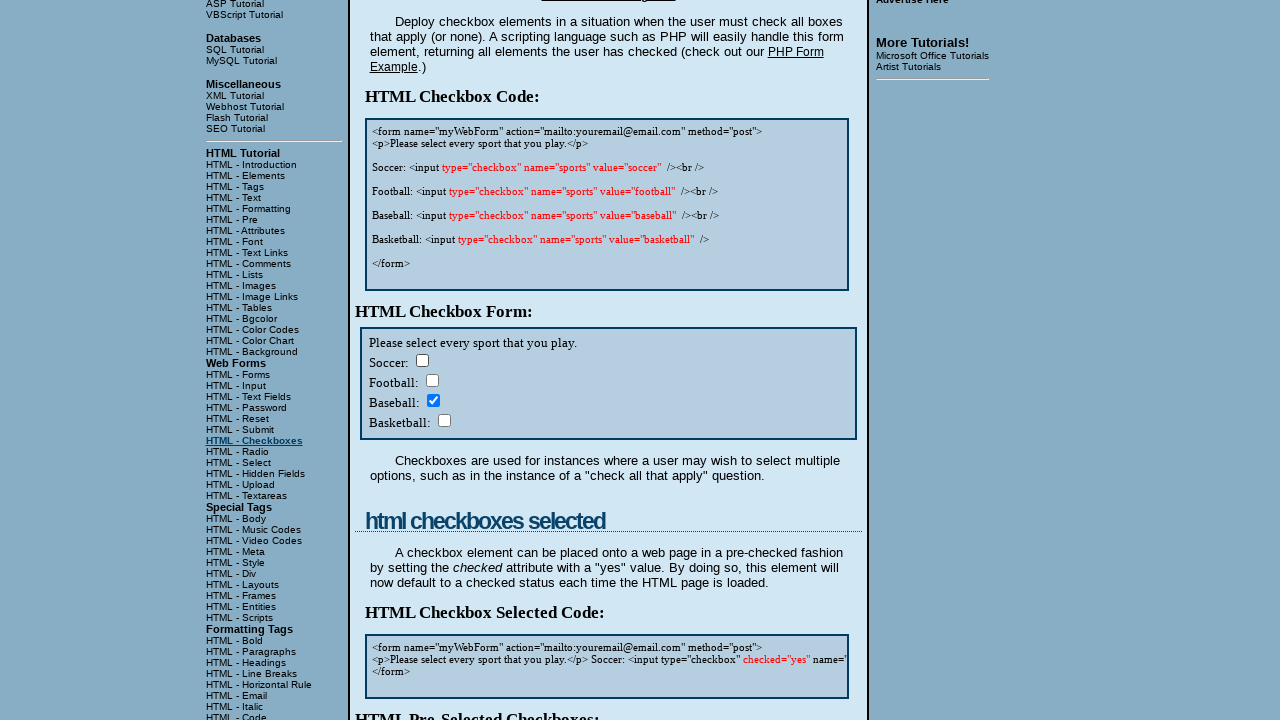

Verified checkbox at index 4 state: True
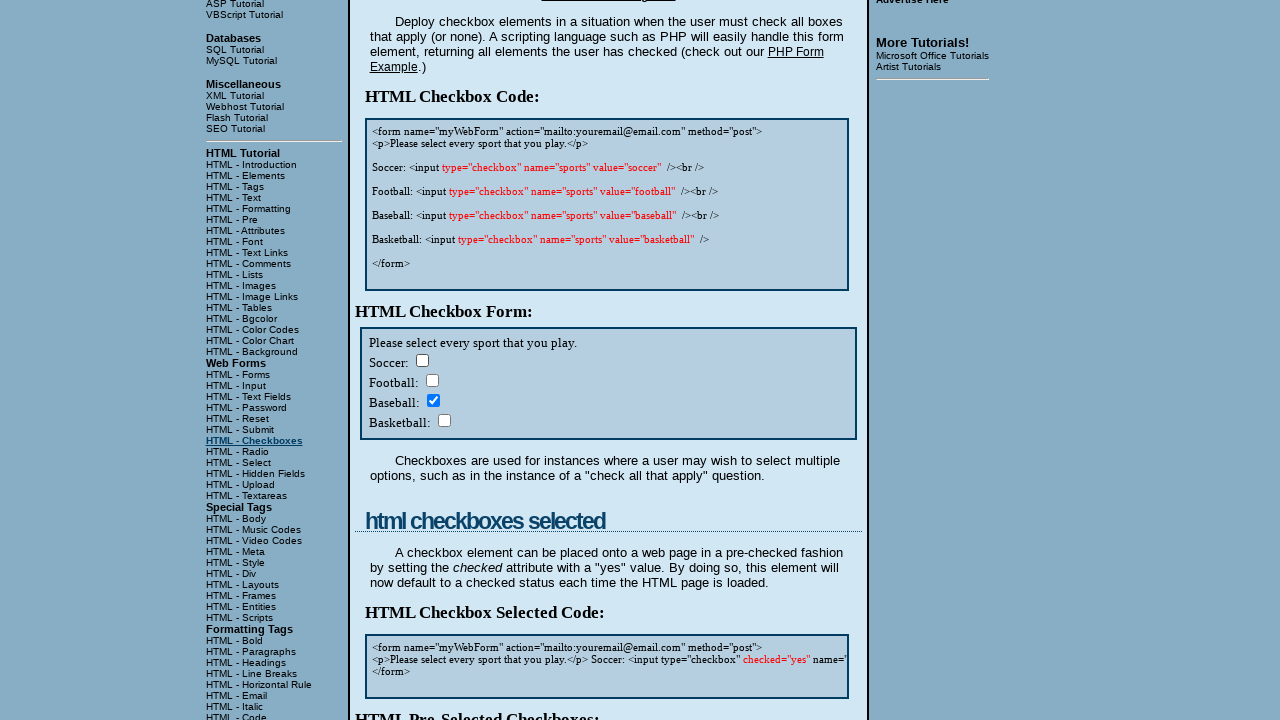

Verified checkbox at index 5 state: False
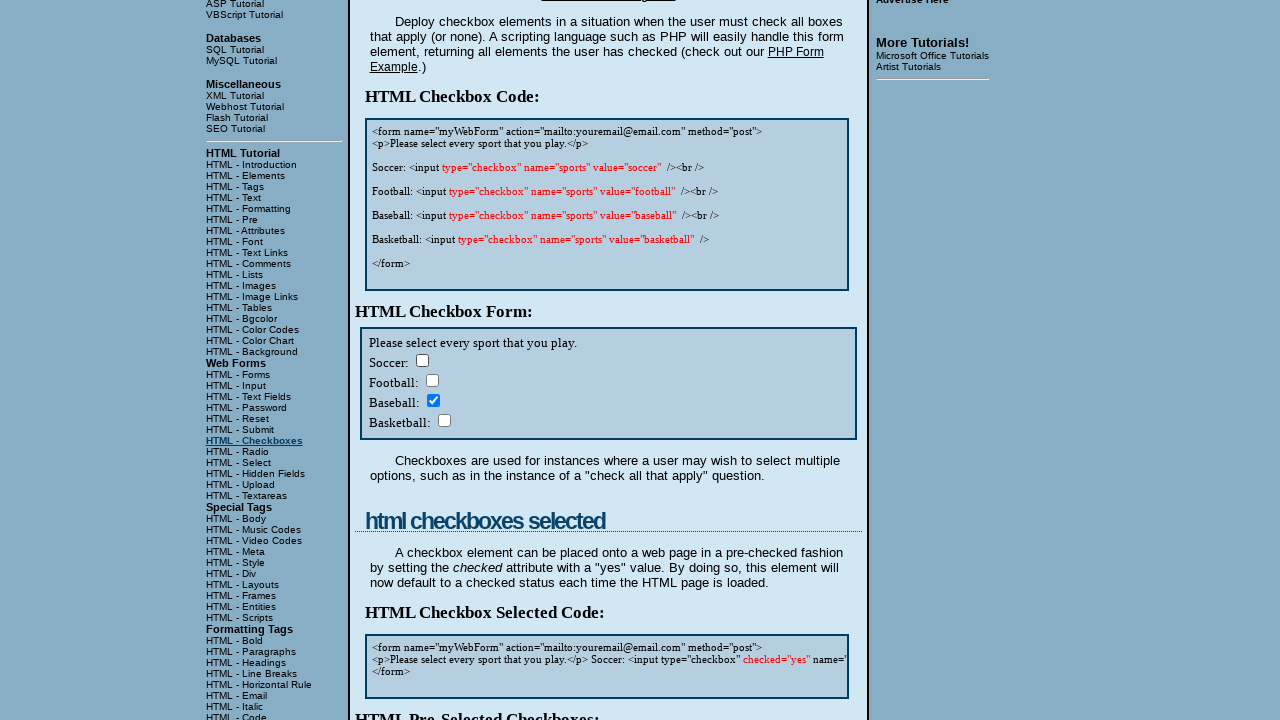

Verified checkbox at index 6 state: False
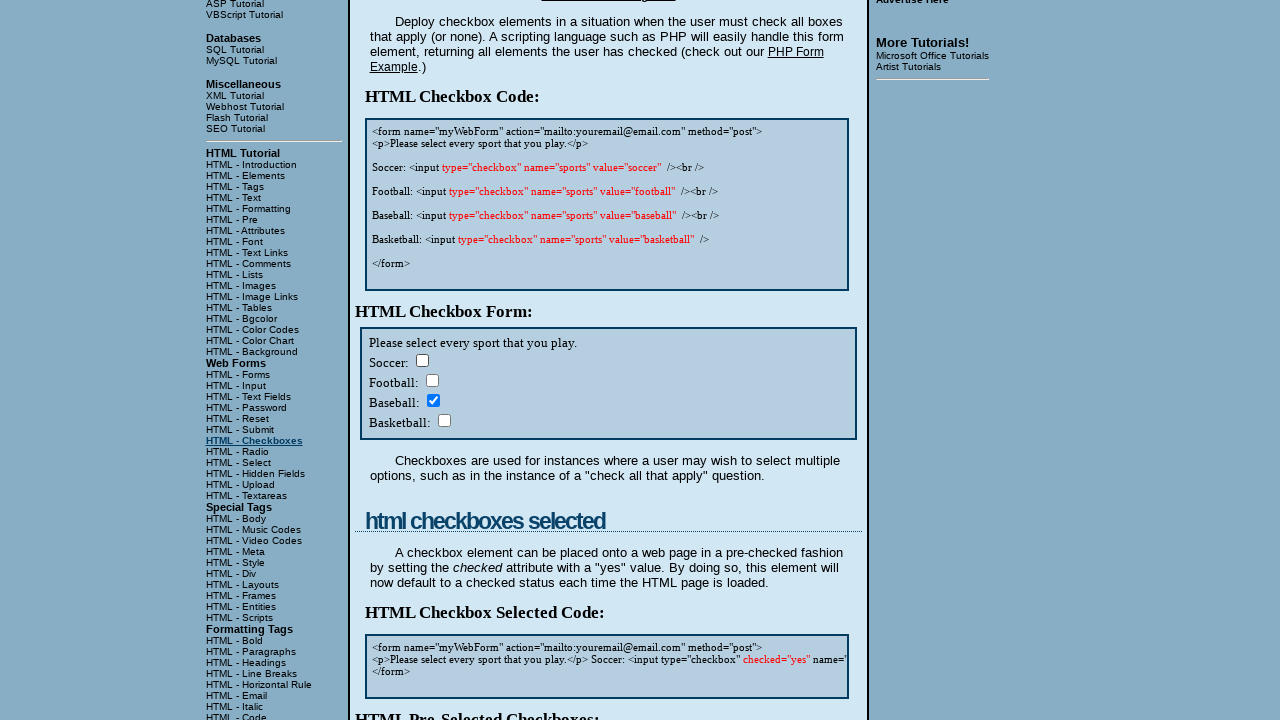

Verified checkbox at index 7 state: True
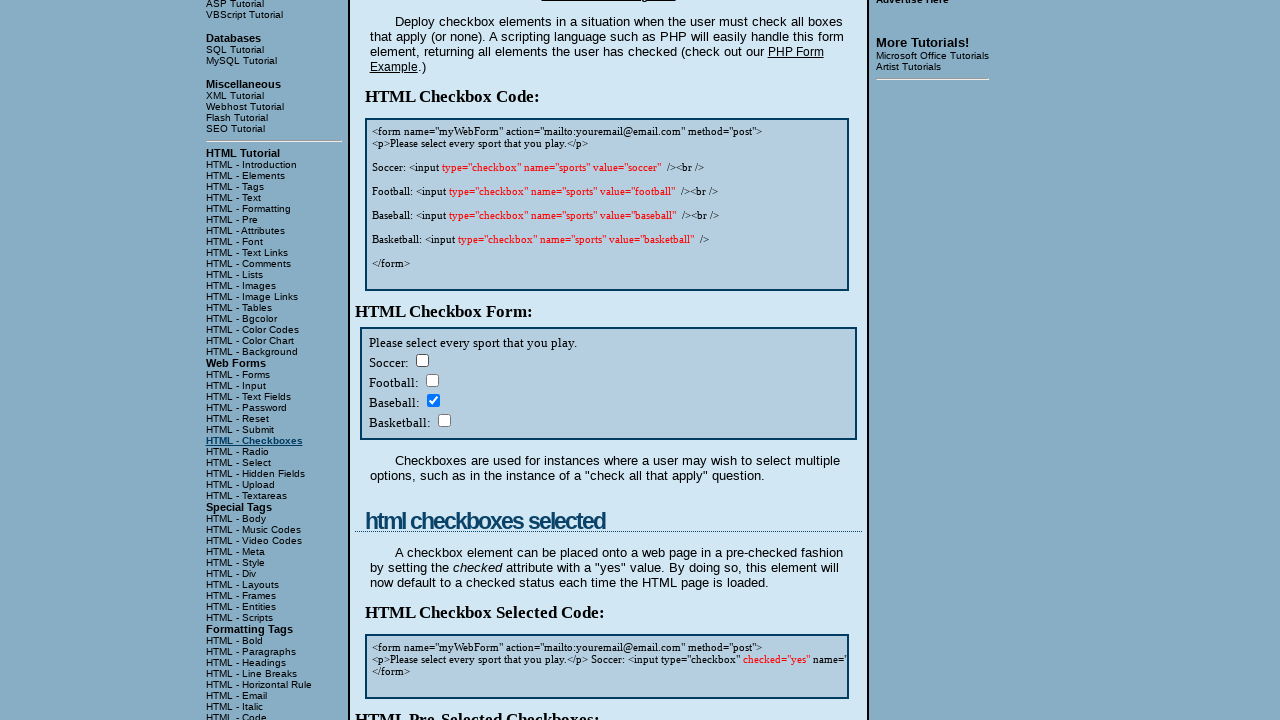

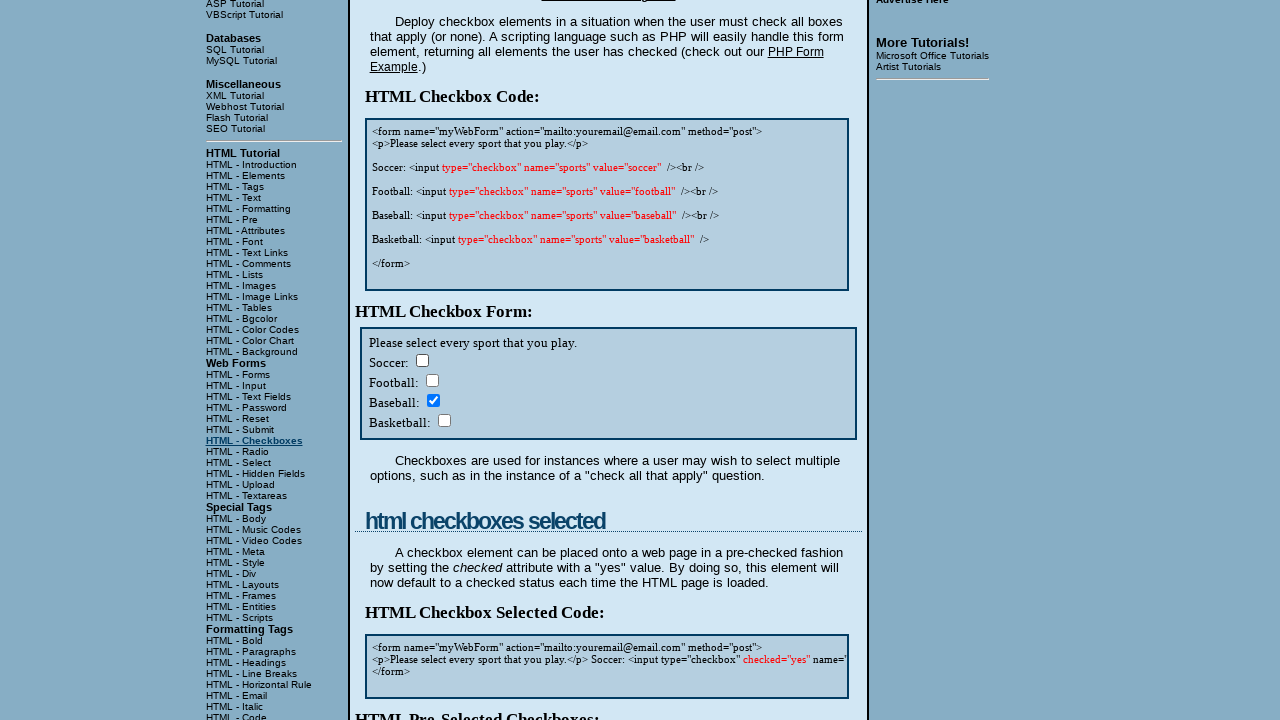